Tests browser window handling by clicking a button that opens a new message window and verifying that multiple window handles are created

Starting URL: https://demoqa.com/browser-windows

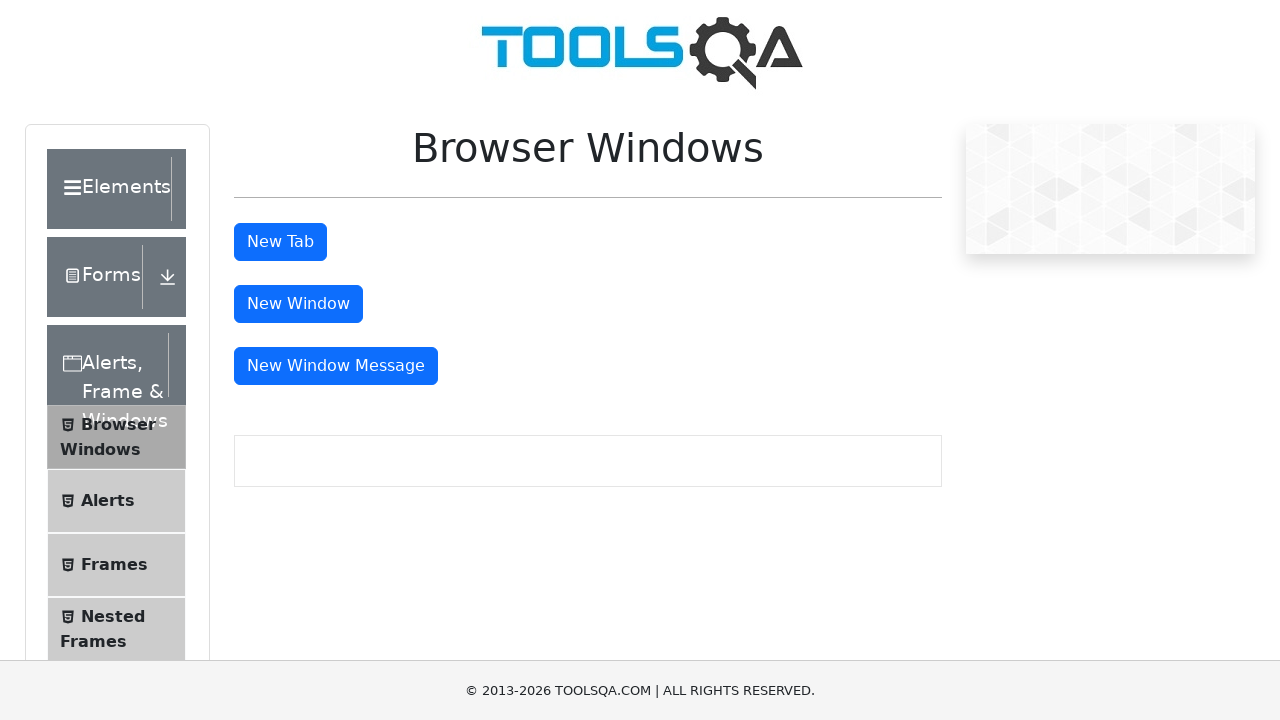

Stored reference to original page/window handle
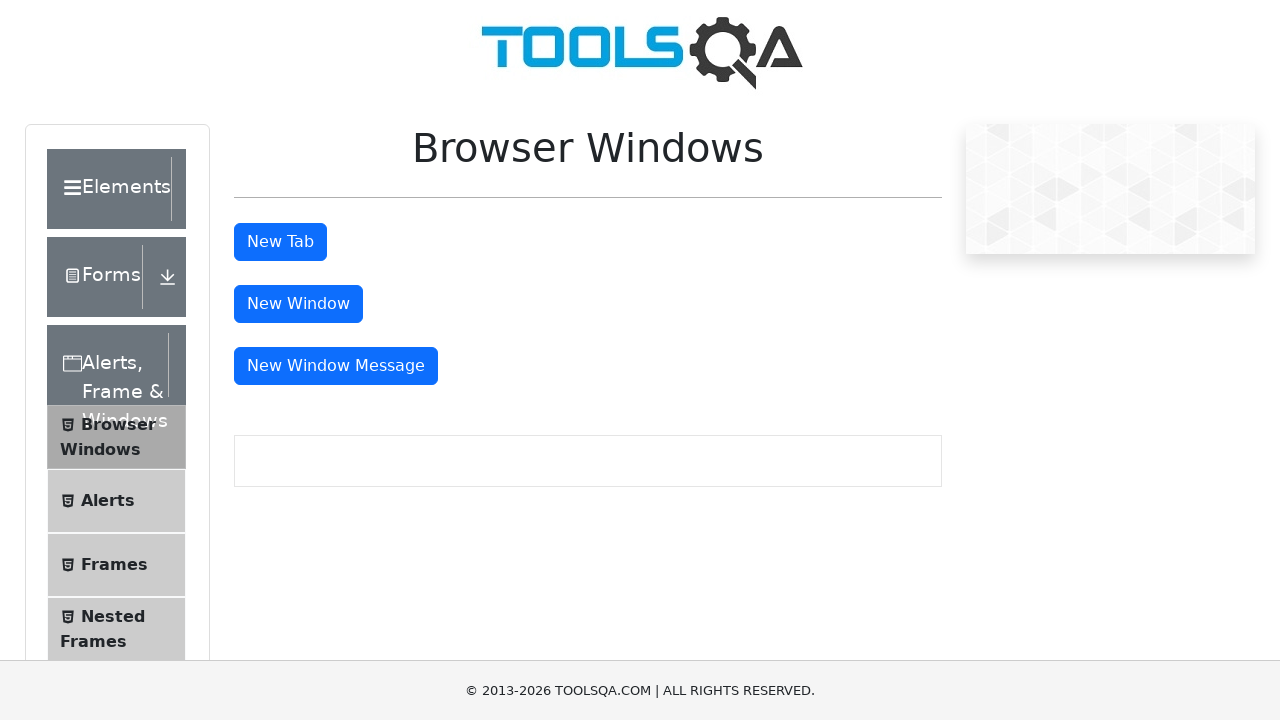

Clicked message window button to open new browser window at (336, 366) on xpath=//button[@id='messageWindowButton']
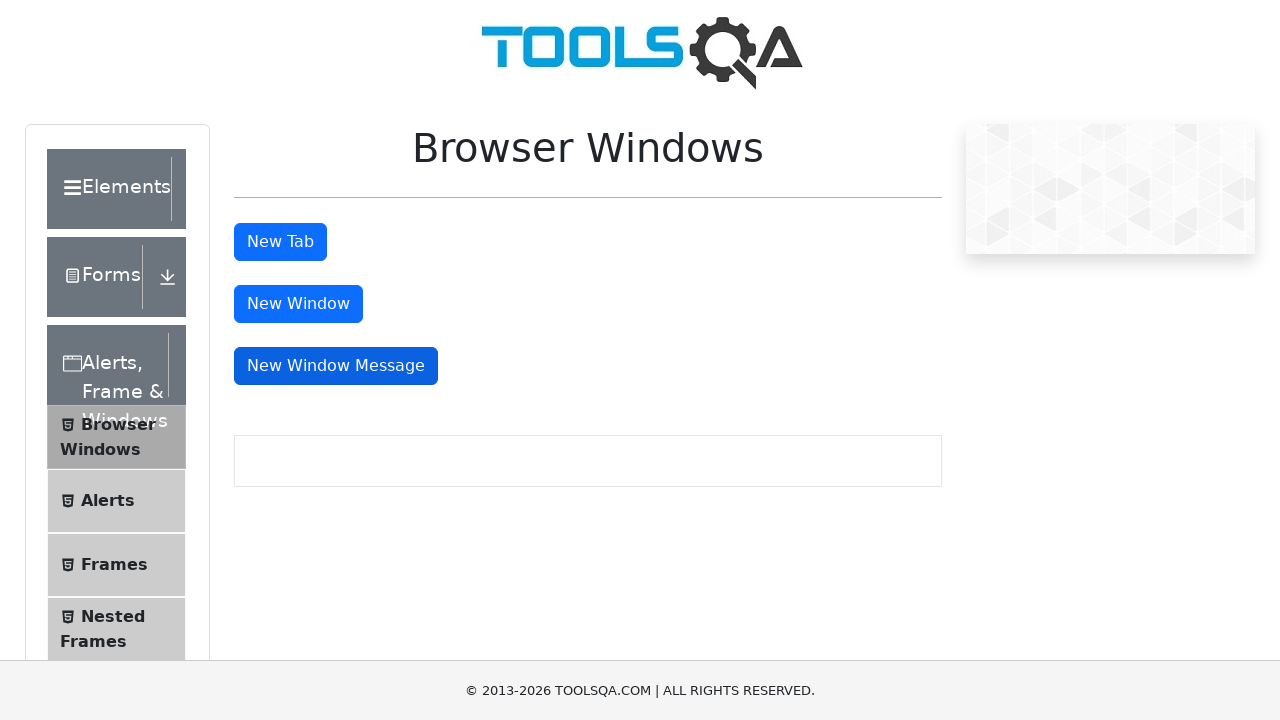

Captured the newly opened page/window
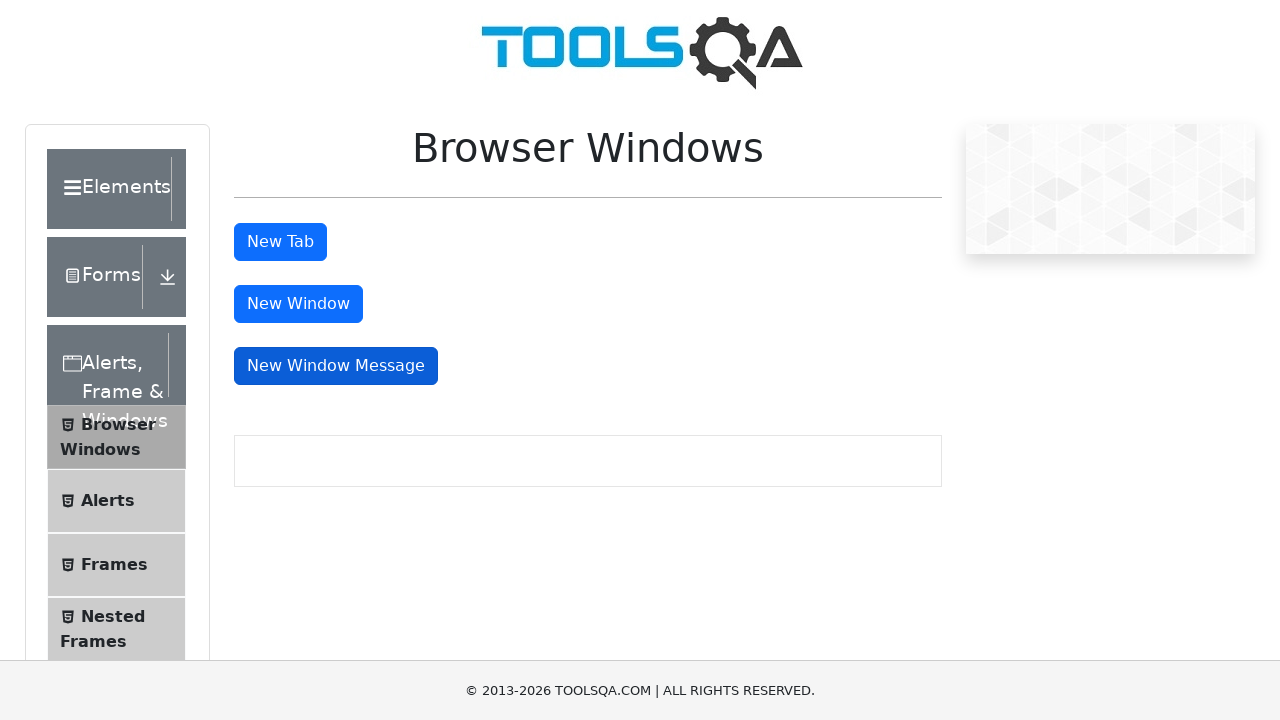

New page finished loading
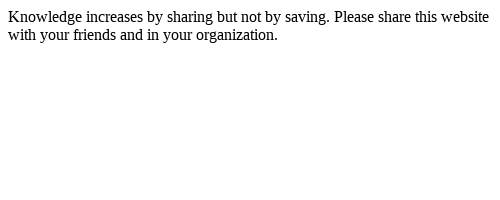

Verified that 2 window handles are present
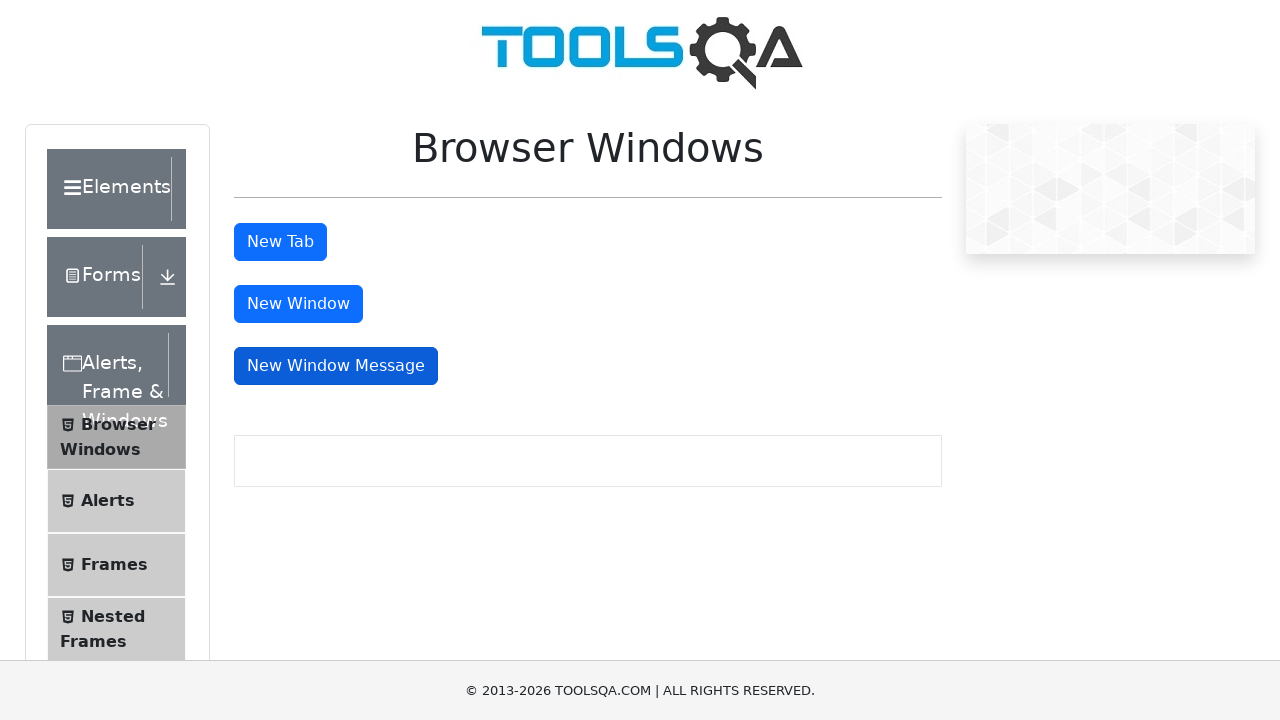

Closed the new browser window
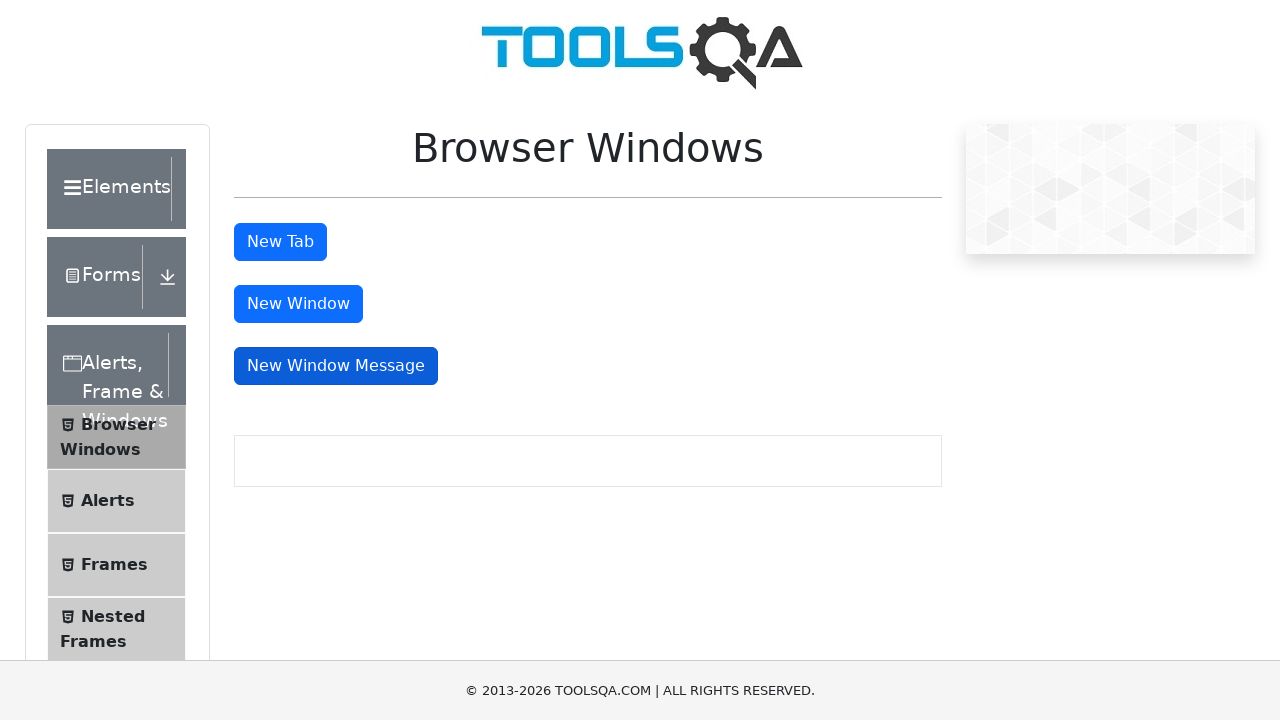

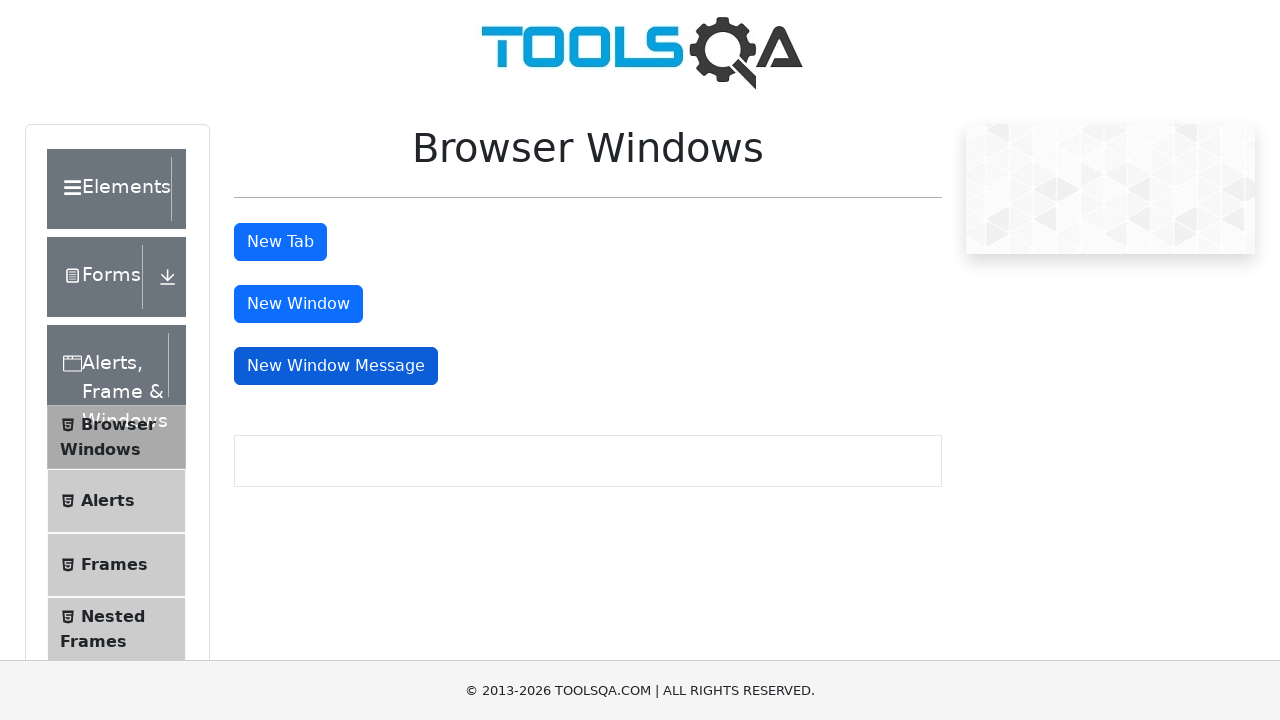